Tests checkbox toggling using CSS nth-child selectors to target each checkbox individually, verifying initial states and toggling both checkboxes.

Starting URL: http://the-internet.herokuapp.com/checkboxes

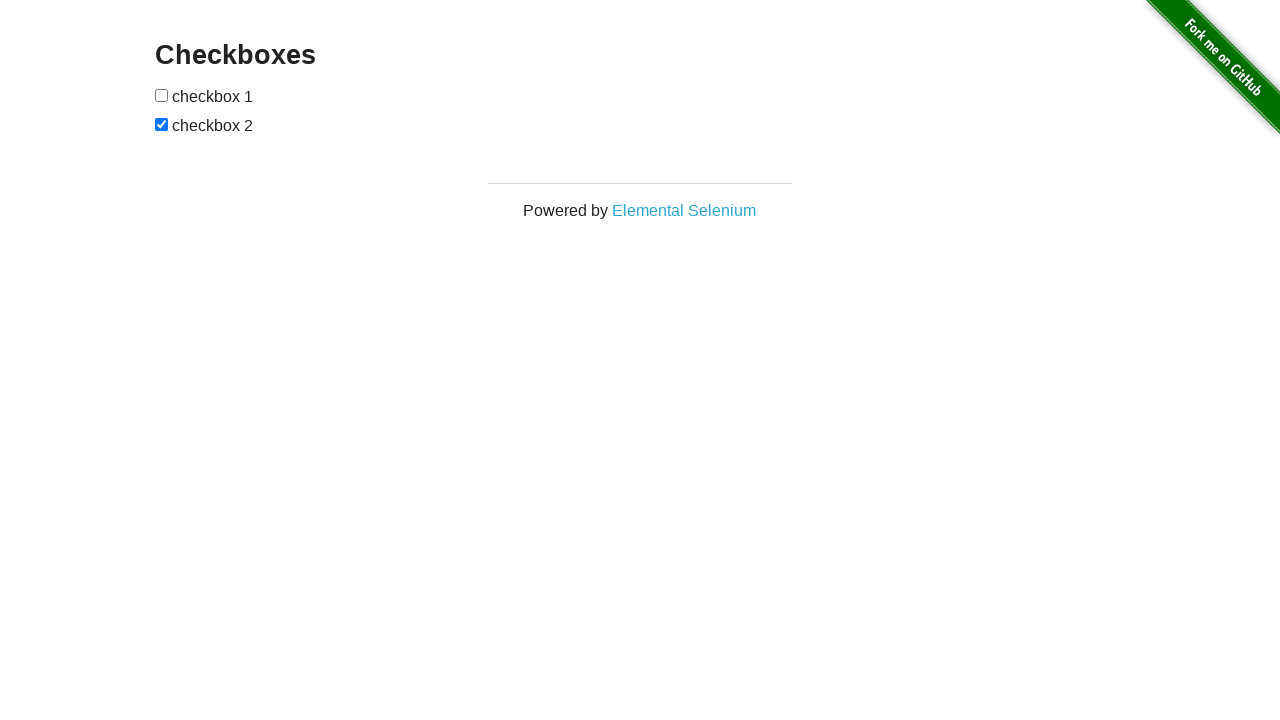

Located and waited for first checkbox to load
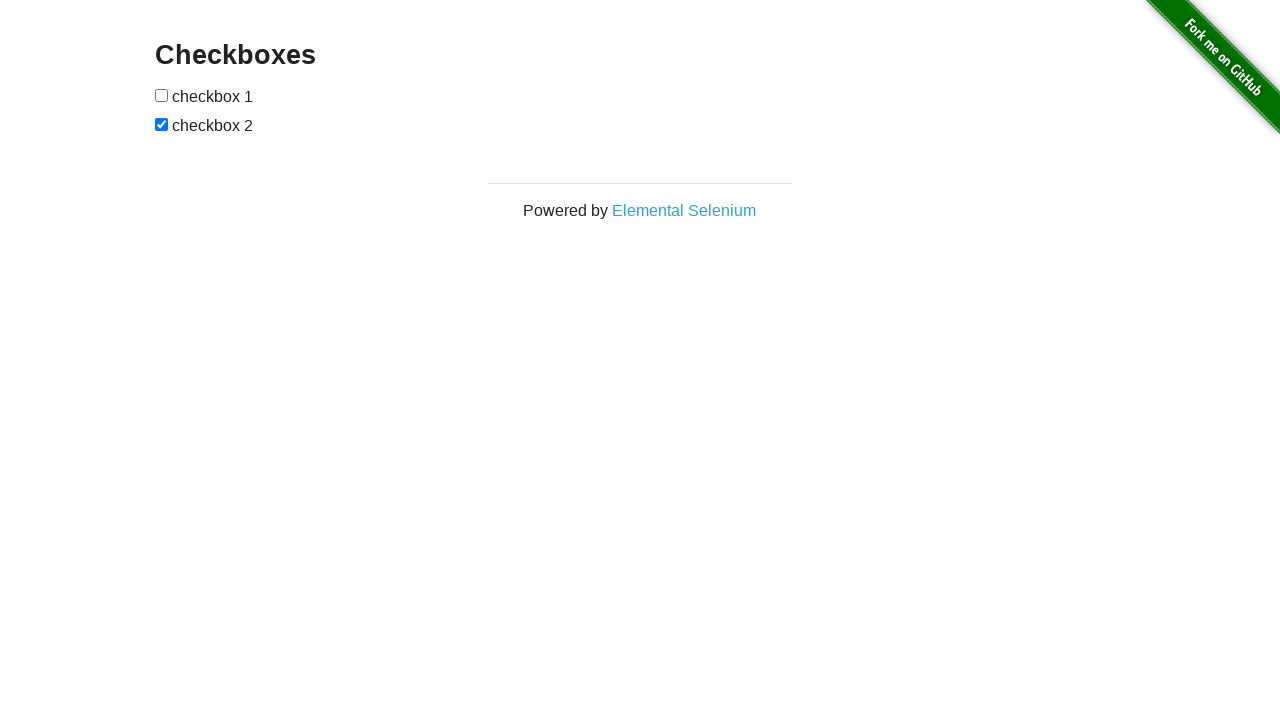

Verified first checkbox is initially unchecked
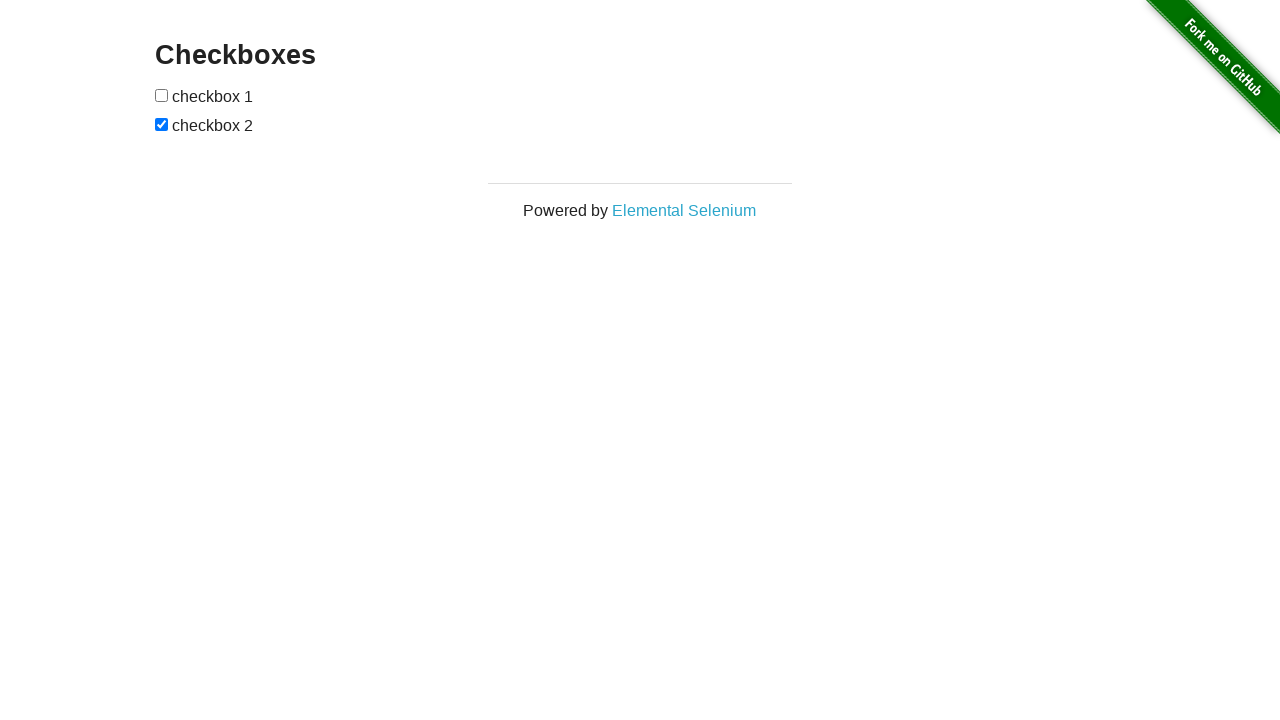

Clicked first checkbox to toggle it at (162, 95) on input[type=checkbox]:nth-child(1)
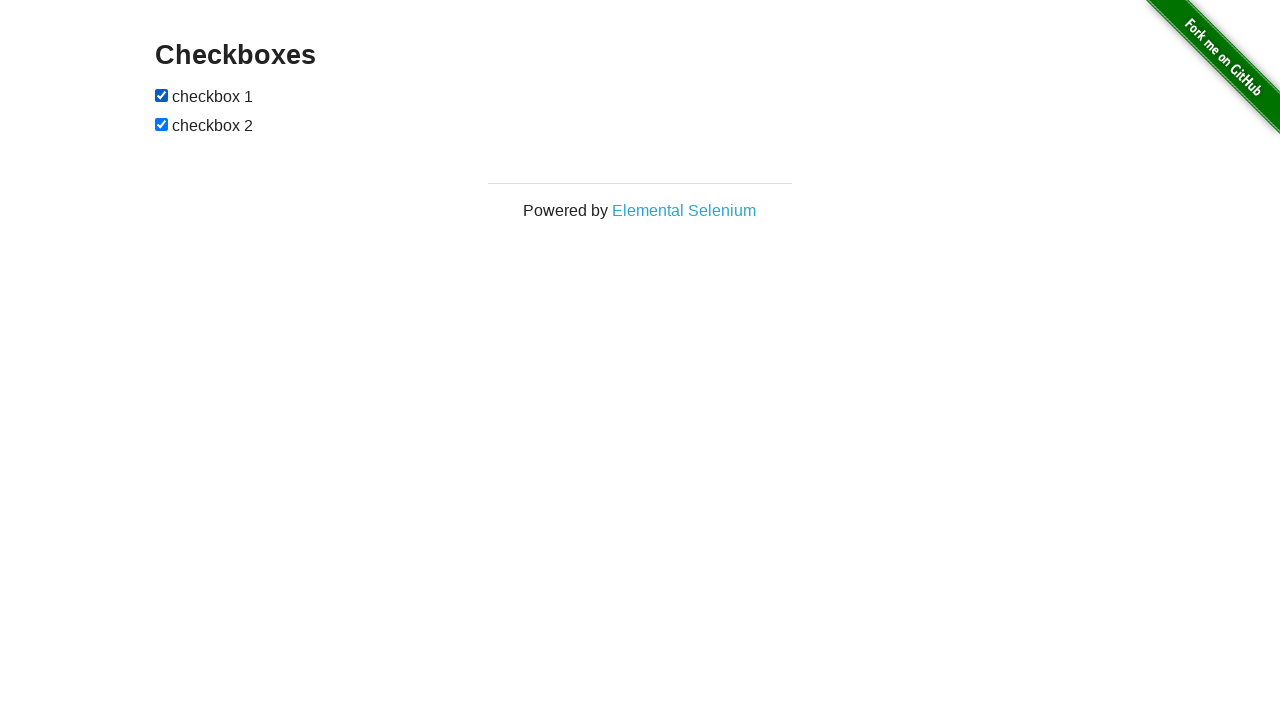

Verified first checkbox is now checked
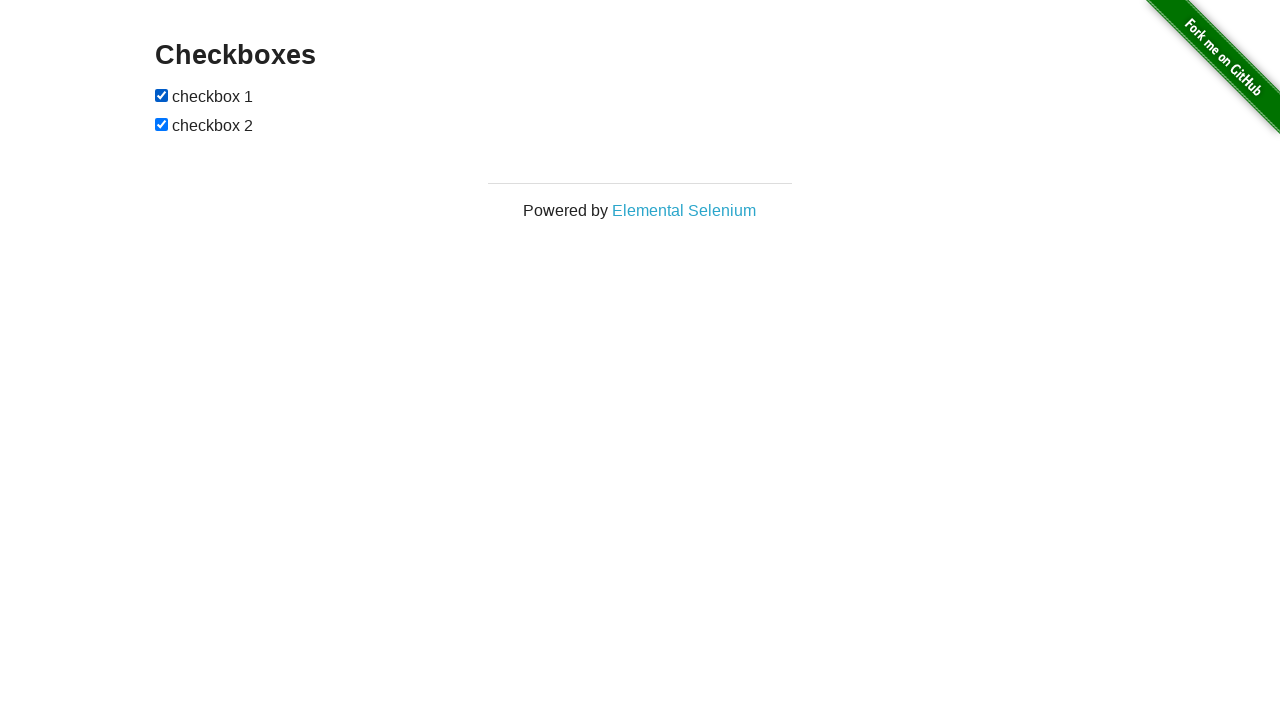

Located second checkbox
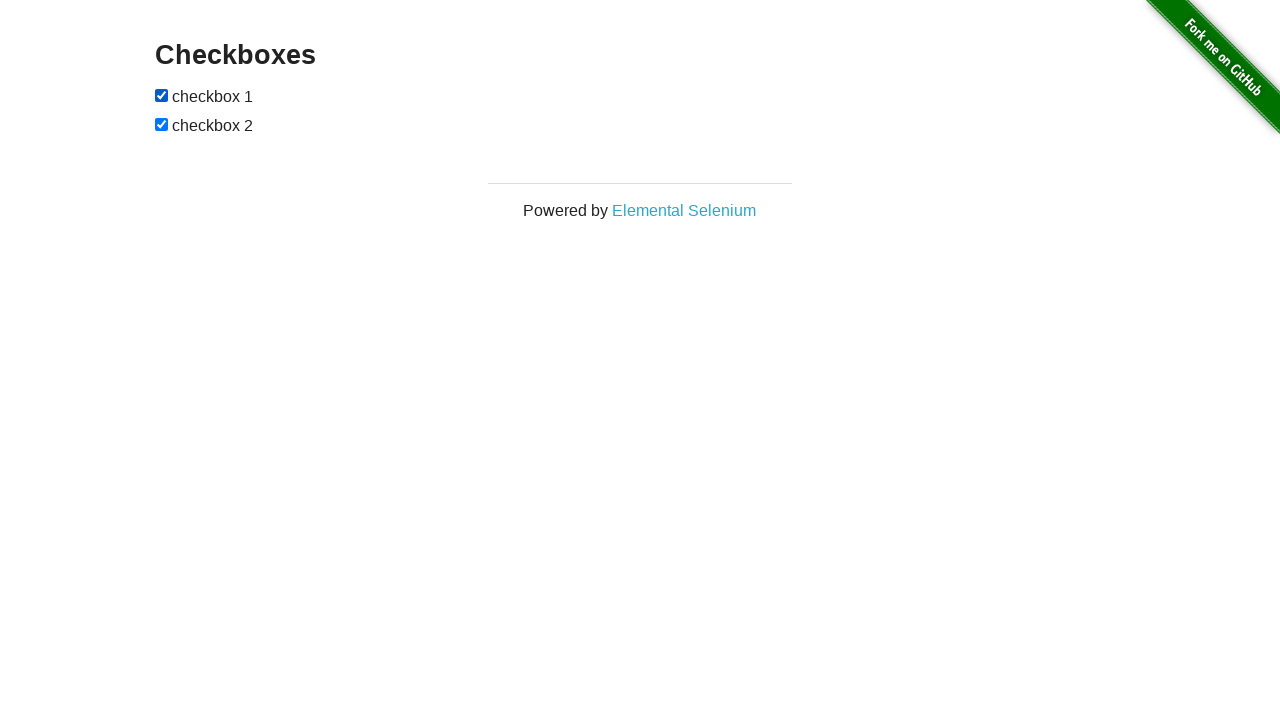

Verified second checkbox is initially checked
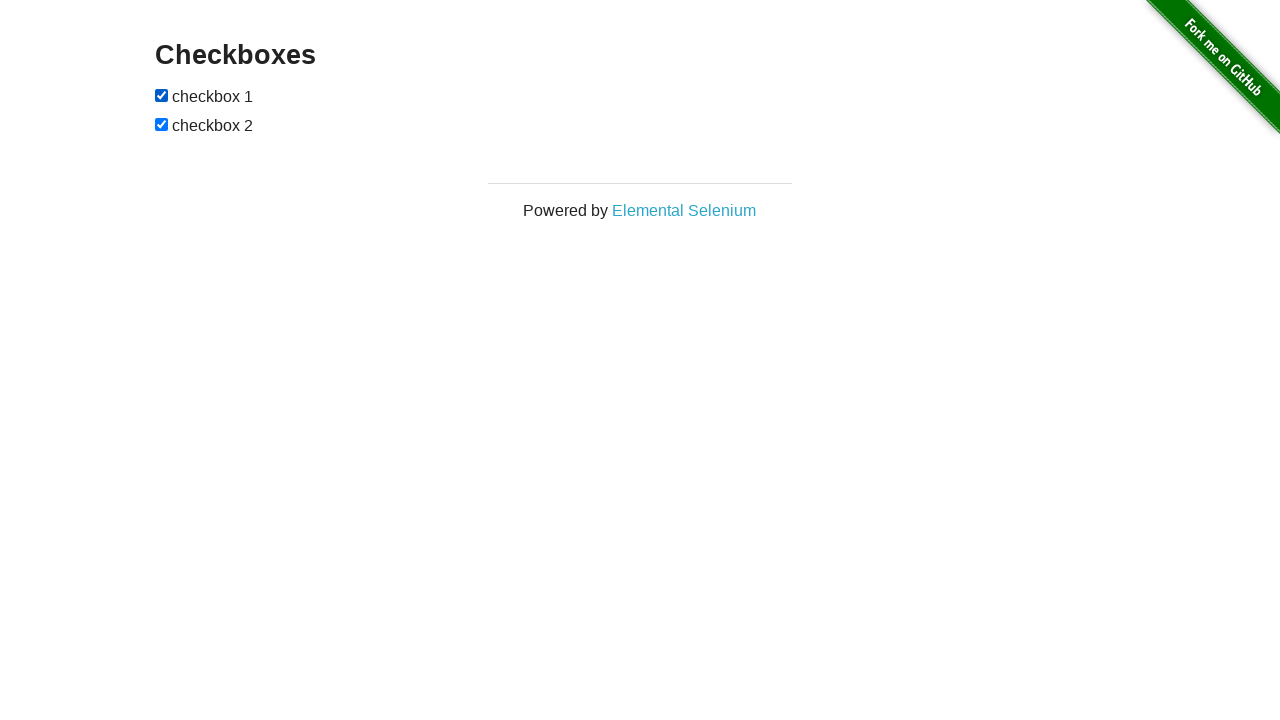

Clicked second checkbox to toggle it at (162, 124) on input[type=checkbox]:nth-child(3)
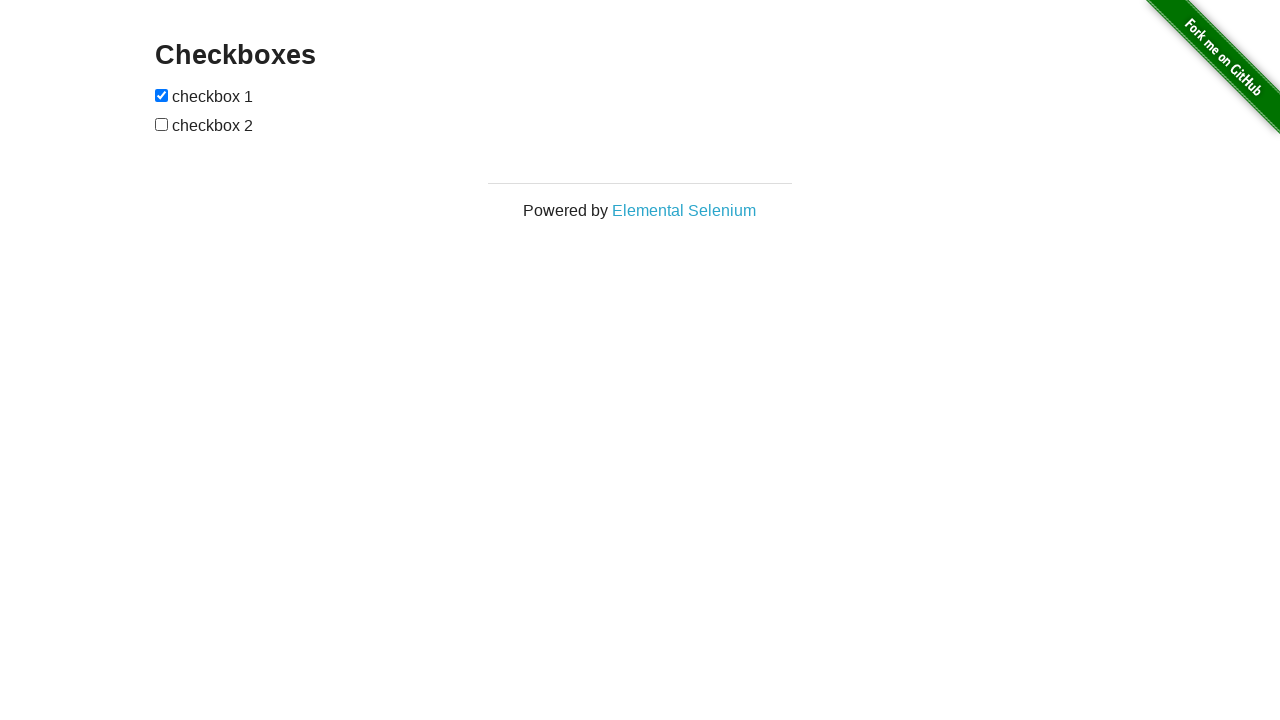

Verified second checkbox is now unchecked
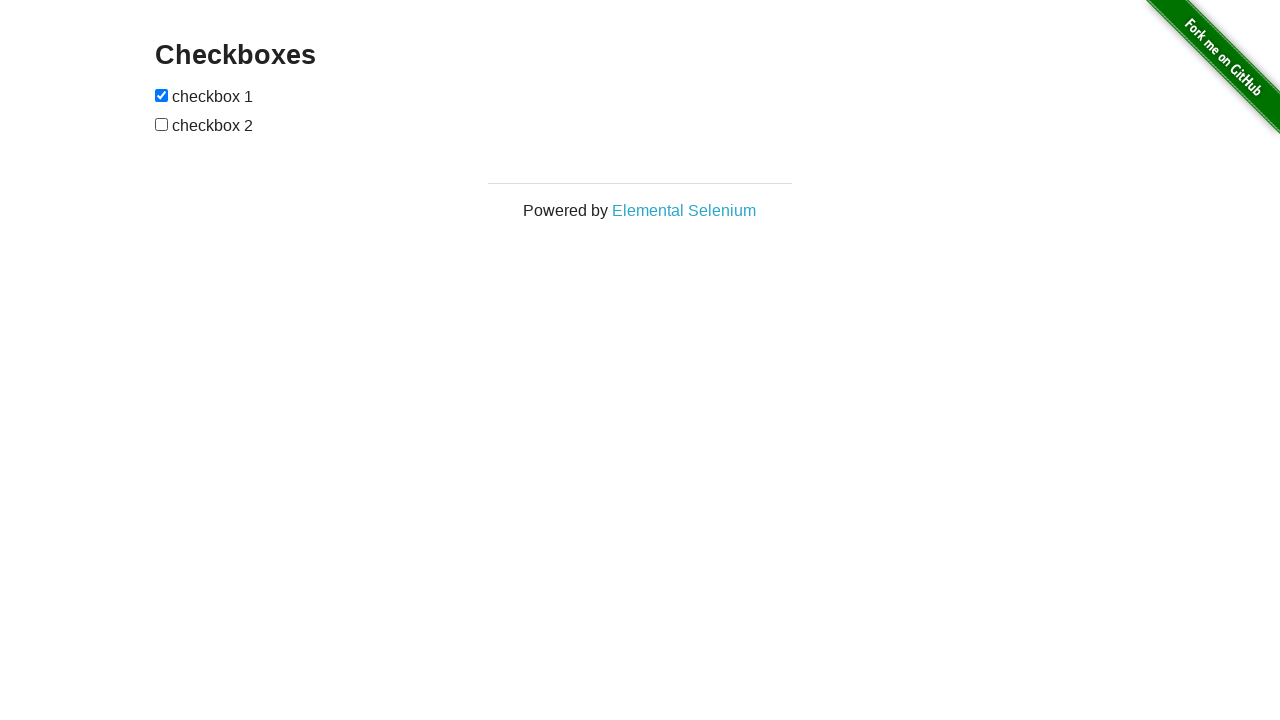

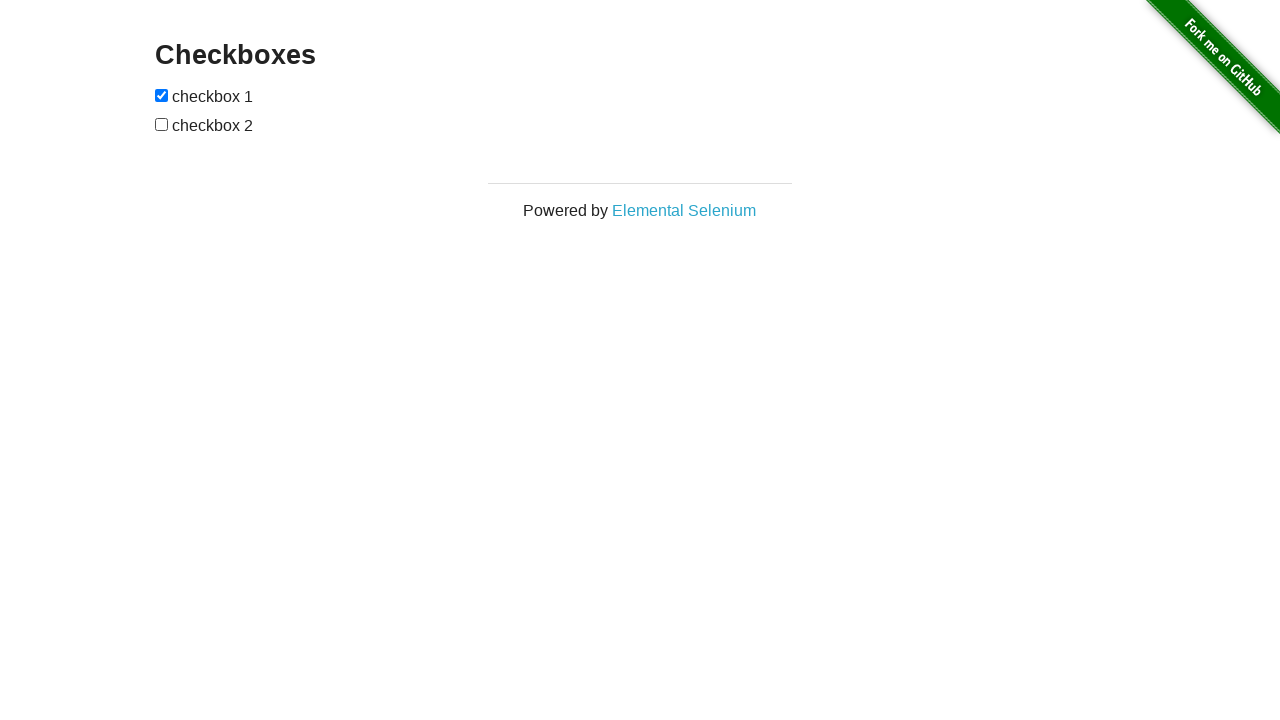